Tests signup form validation by entering an invalid email format and verifying the validation error message

Starting URL: https://vue-demo.daniel-avellaneda.com

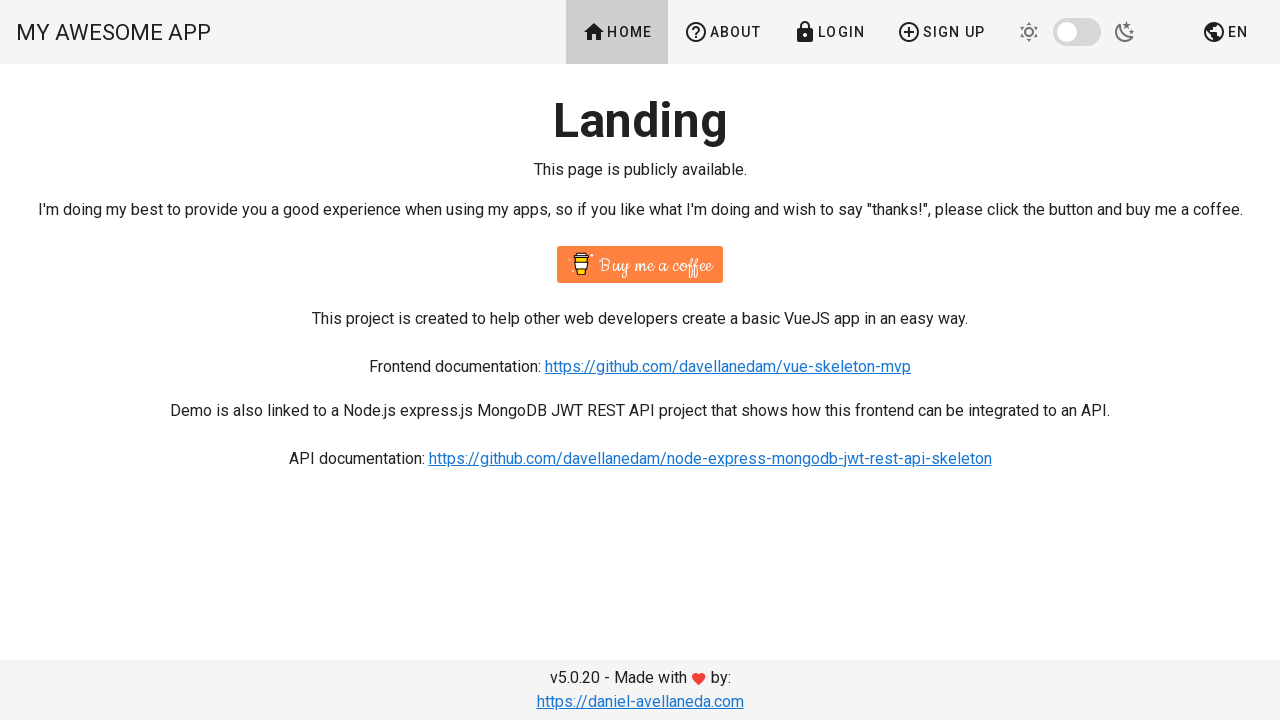

Clicked Sign Up link in header navigation at (941, 32) on #app > div.v-application--wrap > div > header > div > div.v-toolbar__items > a:n
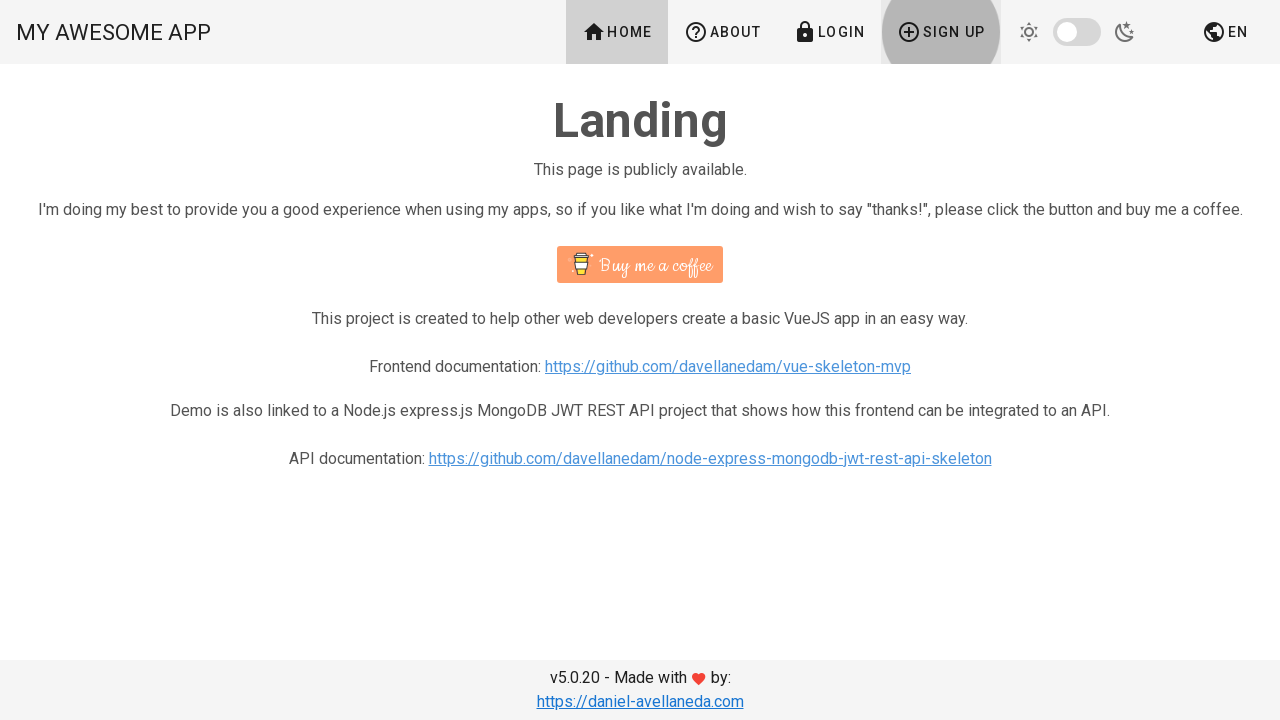

Filled name field with 'Test' on #name
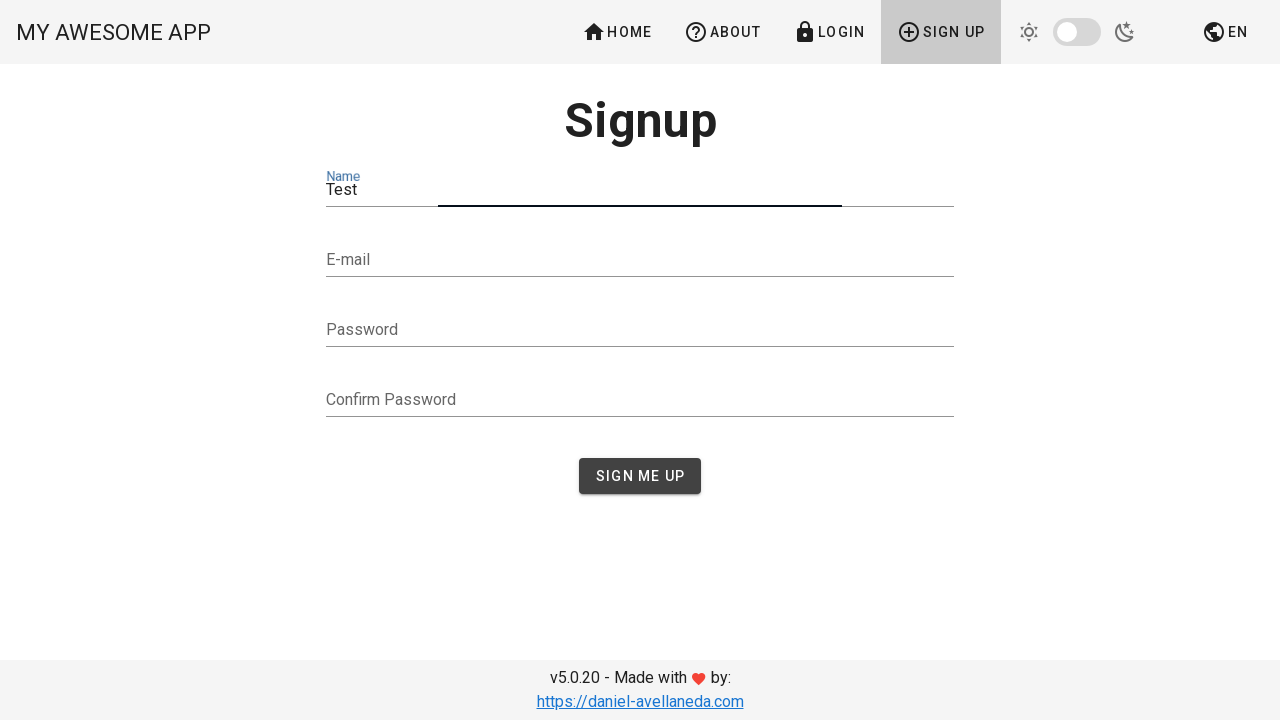

Filled email field with invalid format 'testgmail.com' on #email
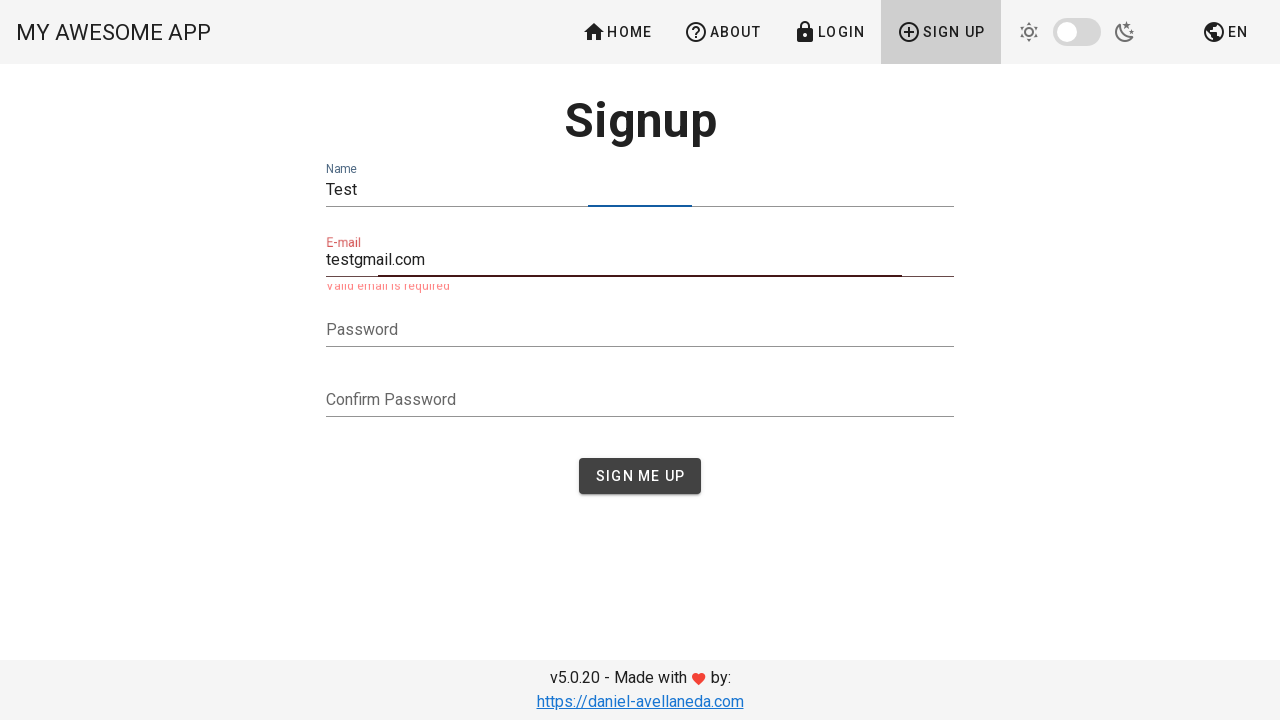

Located validation error message element
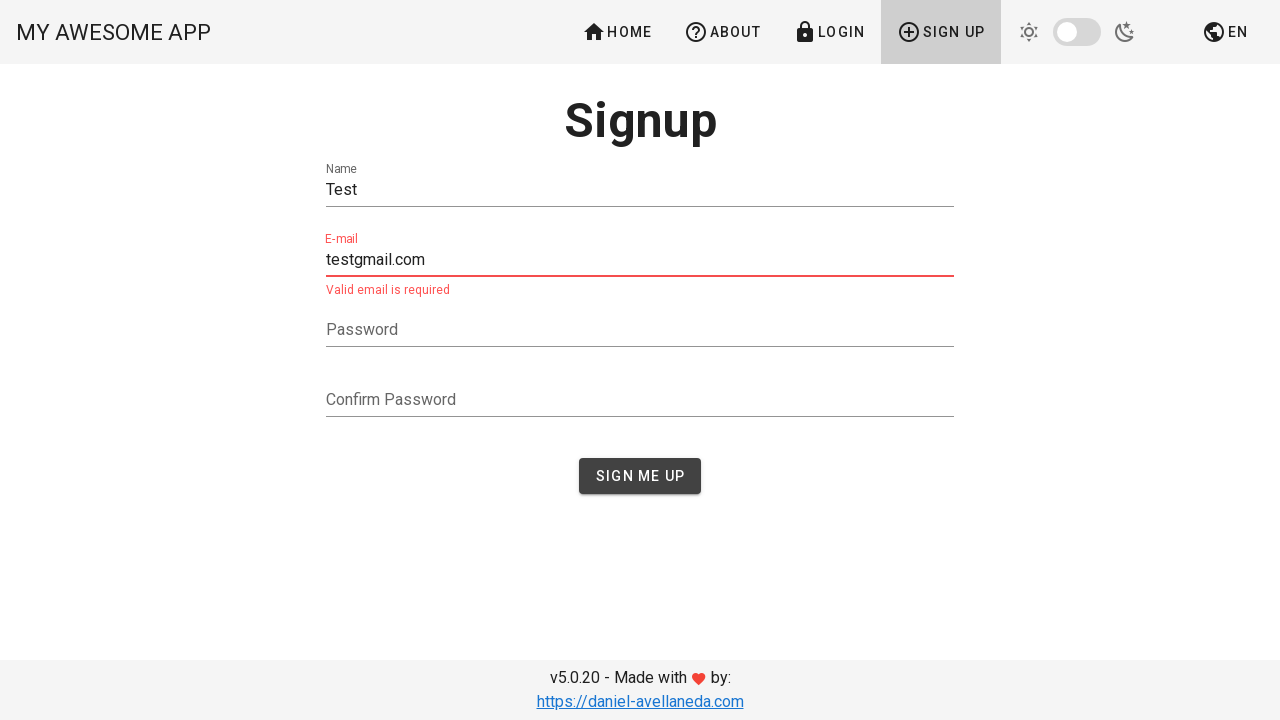

Verified validation error message 'Valid email is required' is displayed
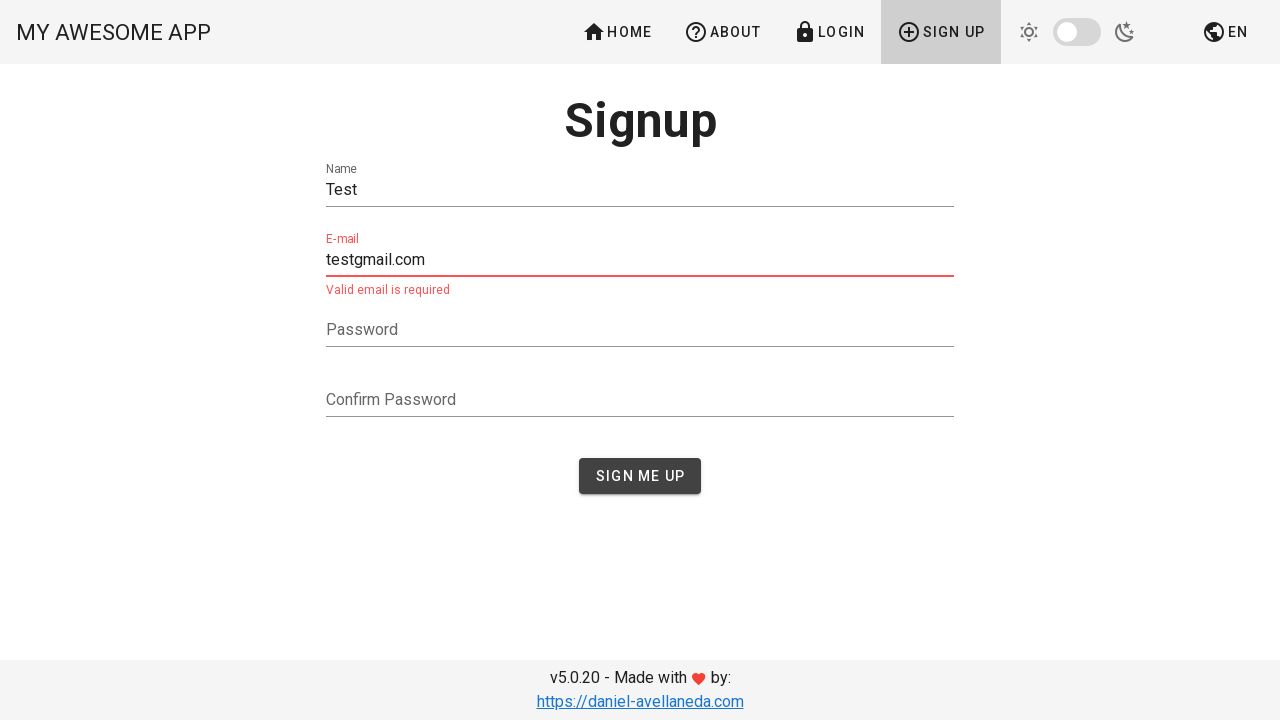

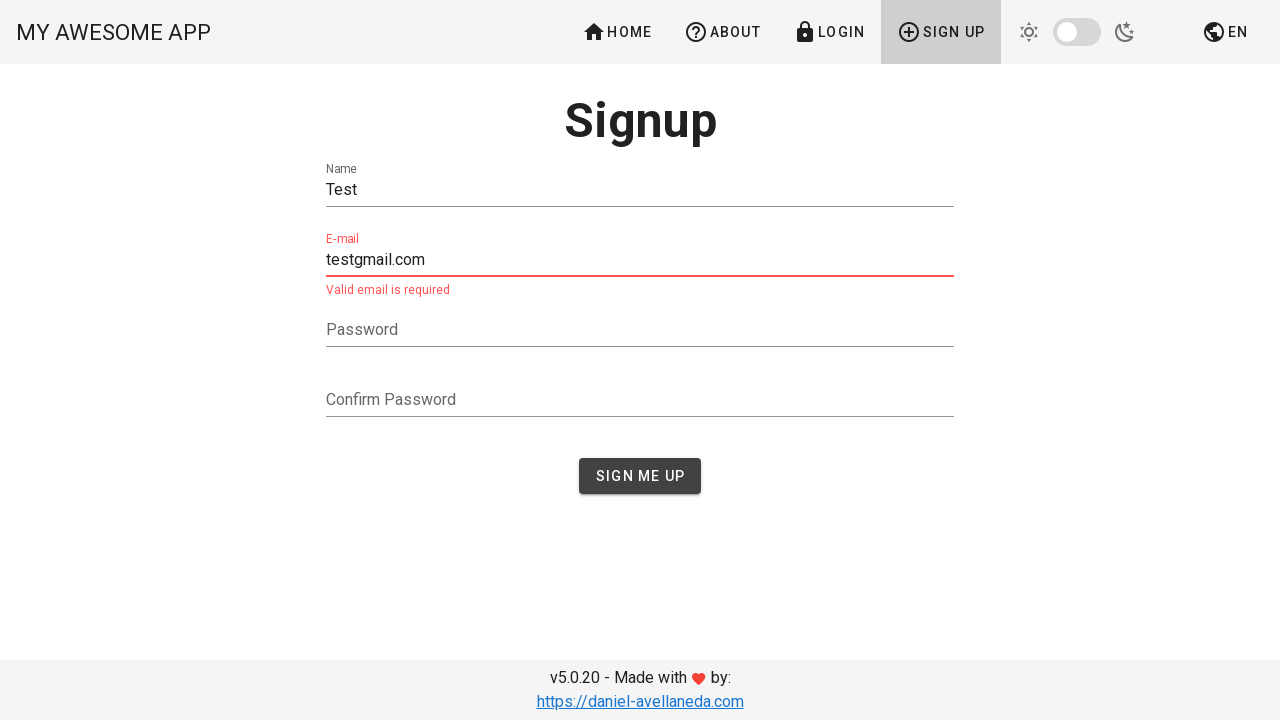